Tests adding a todo item to a sample todo app by entering text and pressing Enter, then verifying the item appears in the list

Starting URL: https://lambdatest.github.io/sample-todo-app/

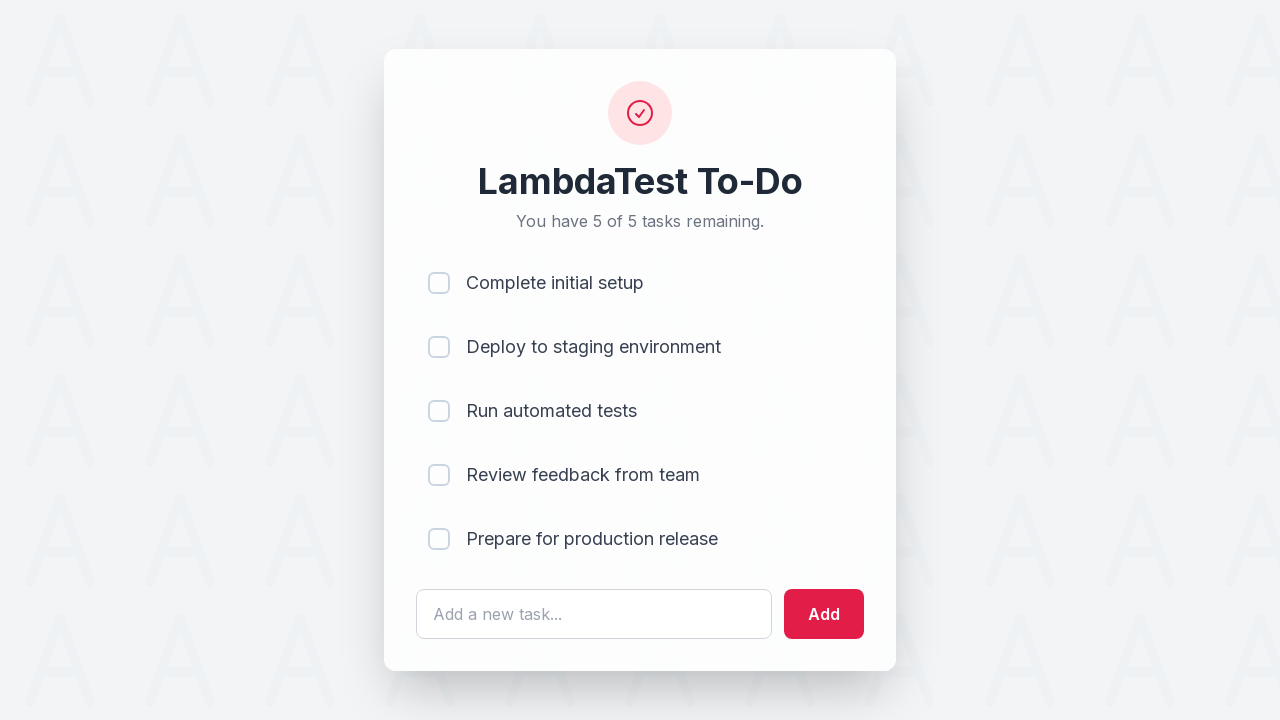

Filled todo input field with 'Selenium Test' on #sampletodotext
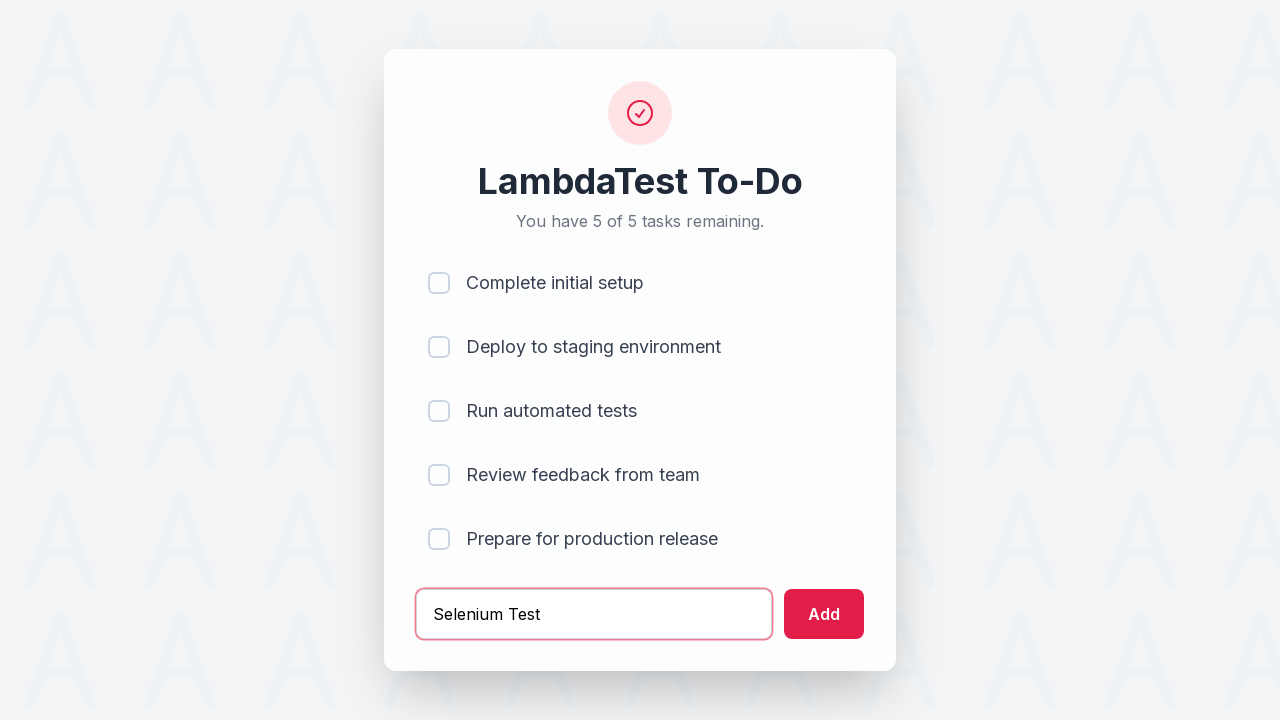

Pressed Enter to add the todo item on #sampletodotext
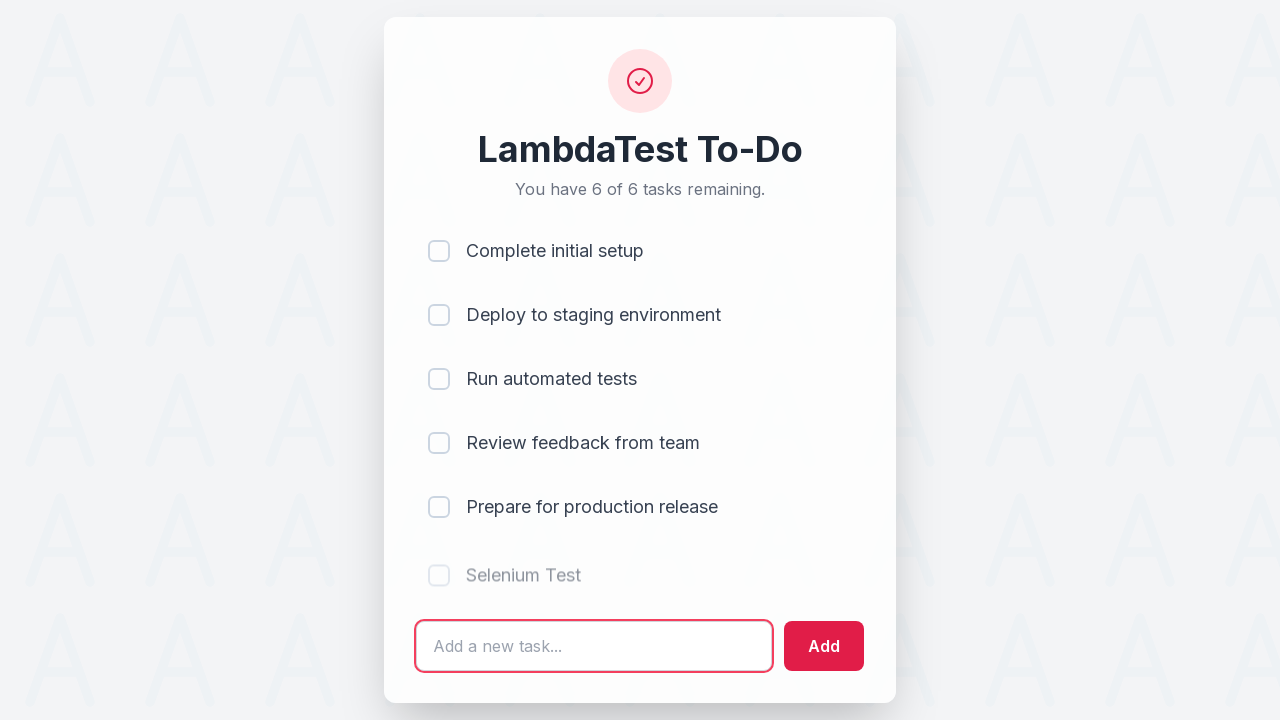

Verified new todo item appears in the list
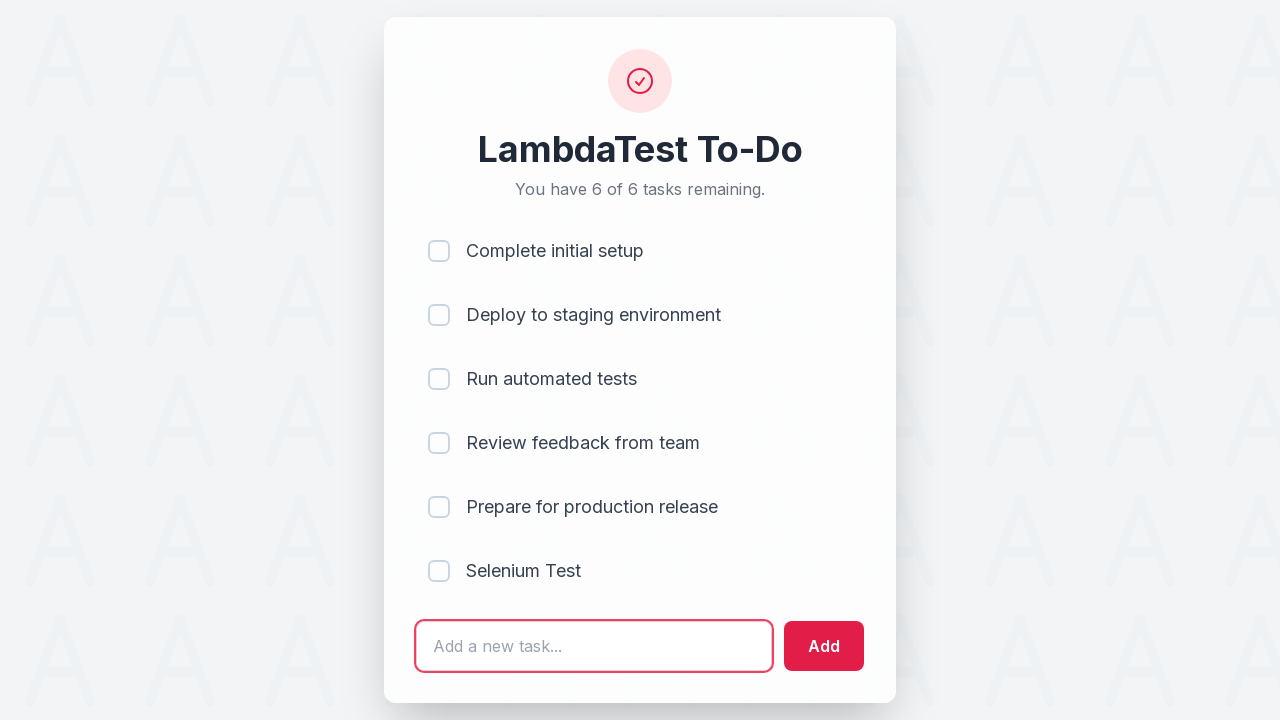

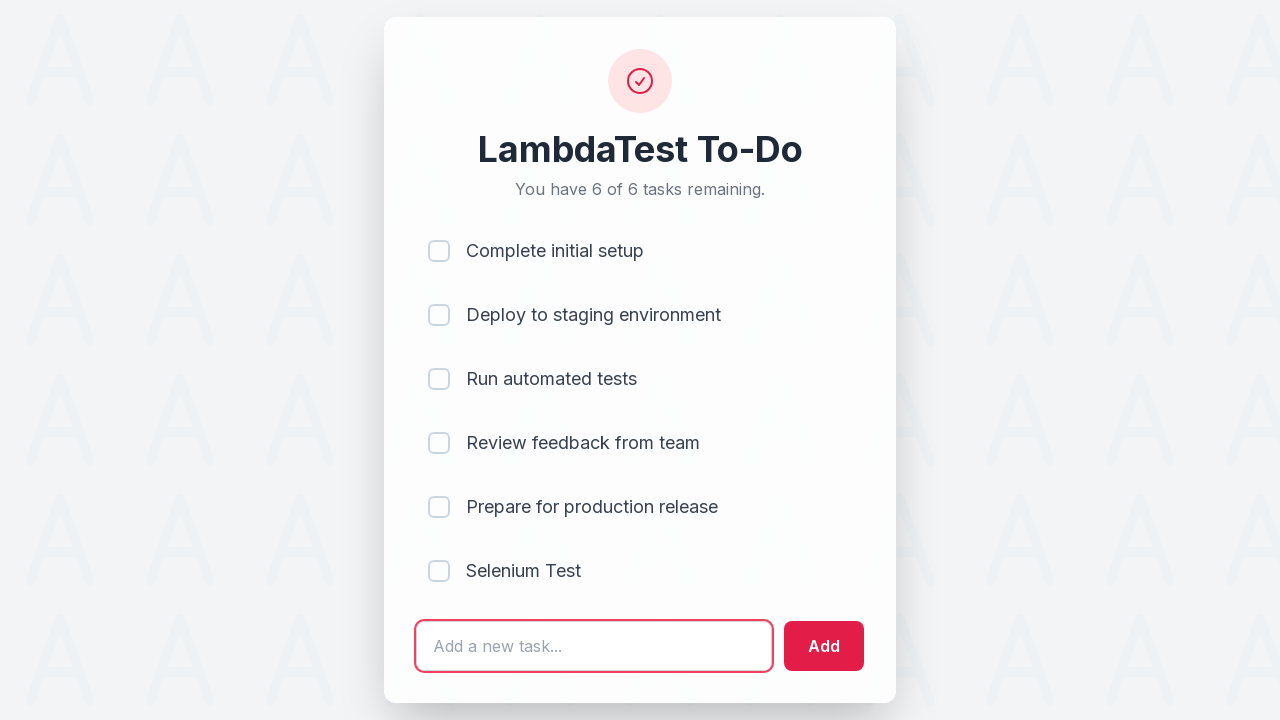